Tests that the homepage of morganwebdev.org contains exactly 3 featured images with the class 'img'

Starting URL: https://www.morganwebdev.org/

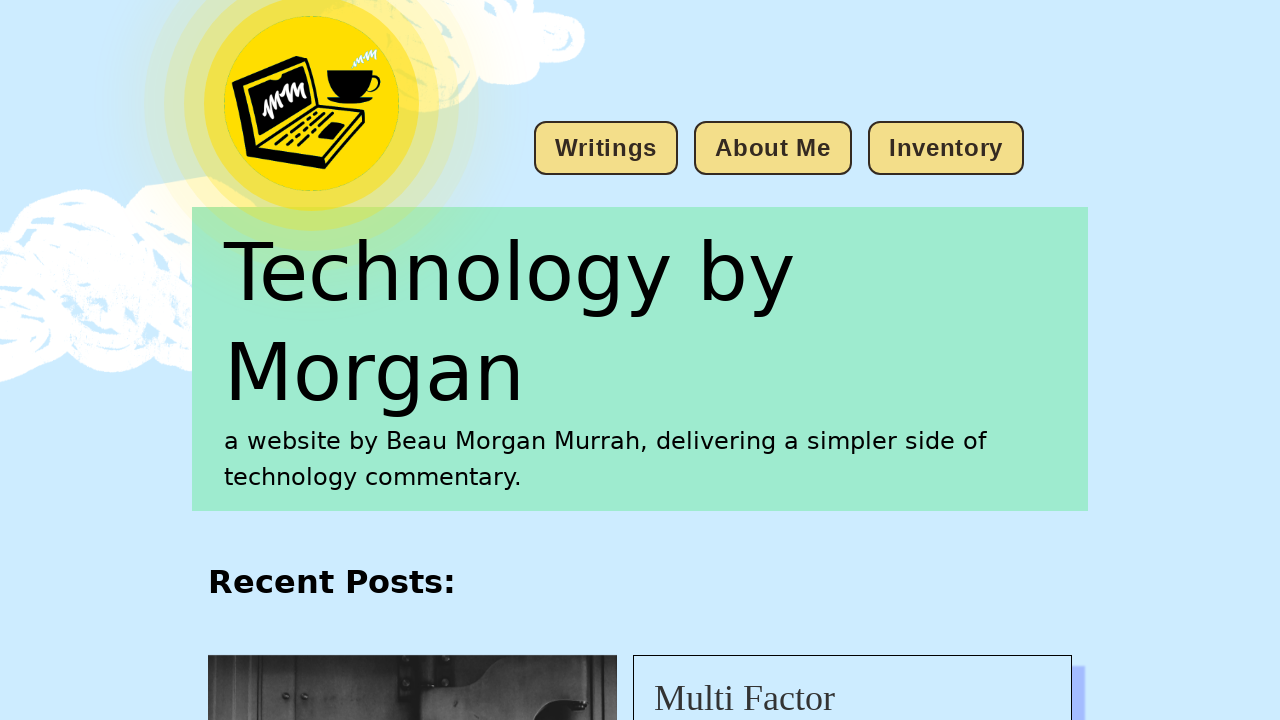

Verified exactly 3 featured images with class 'img' are present on homepage
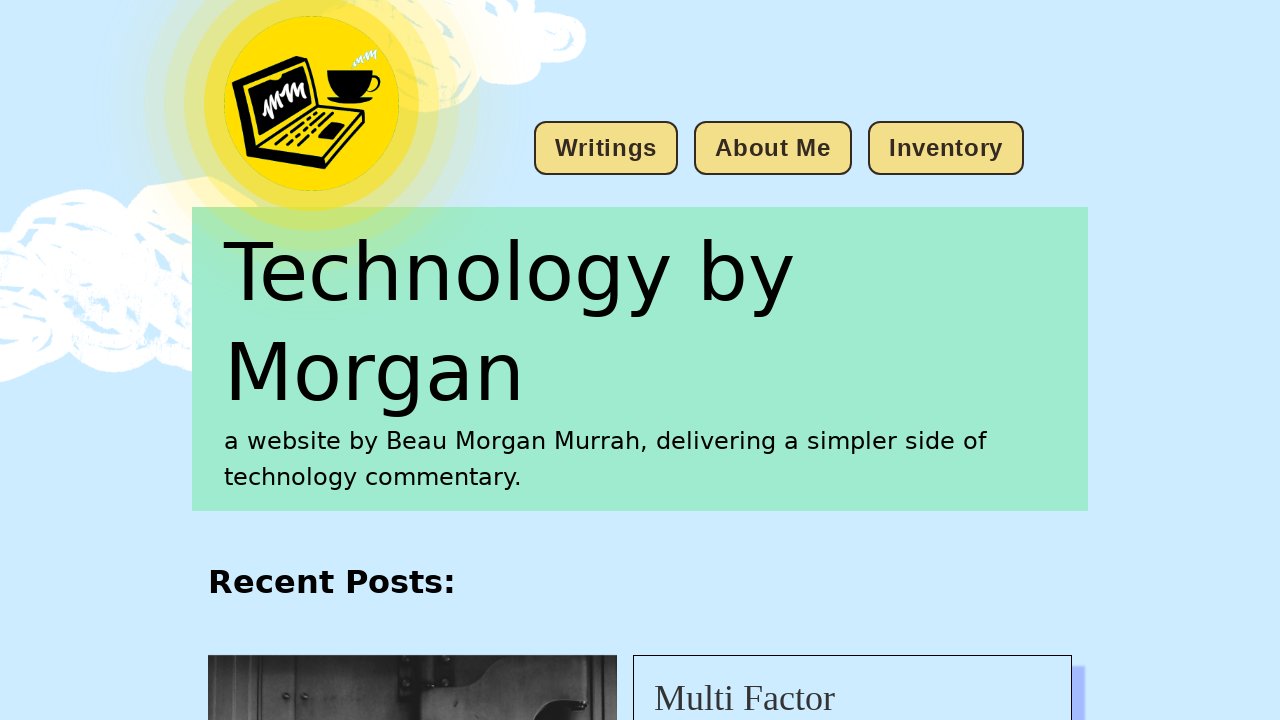

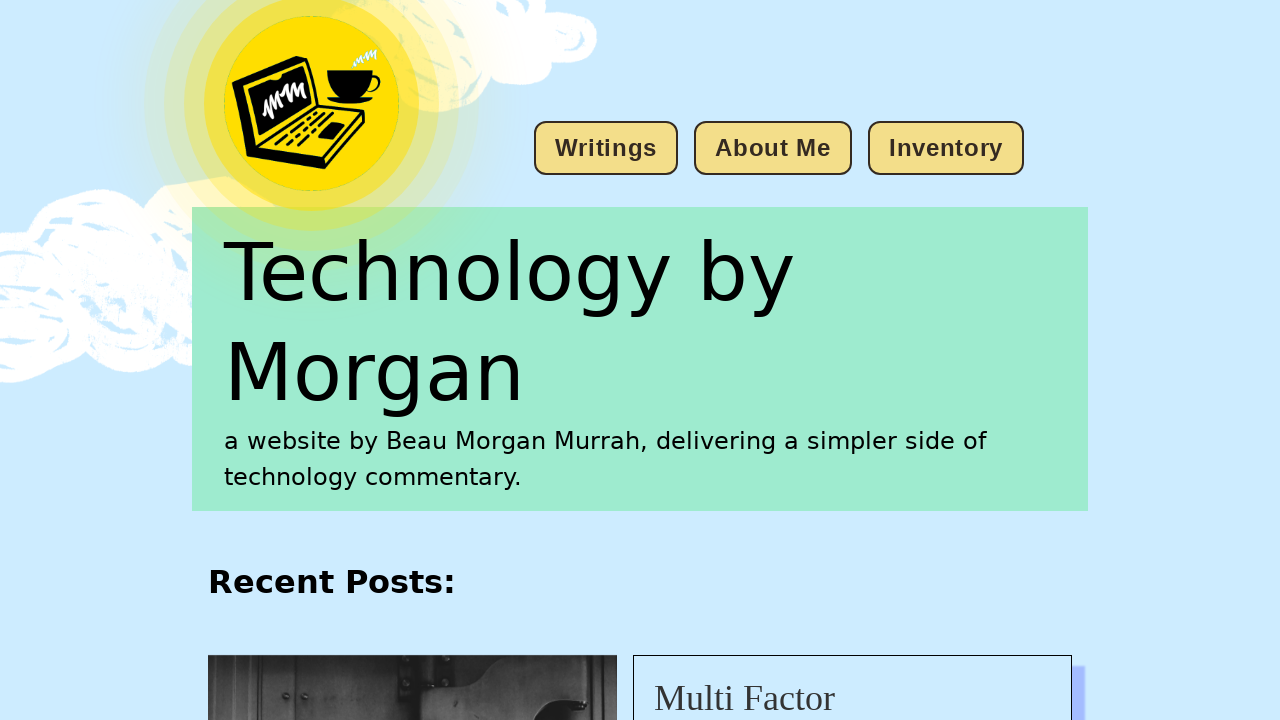